Tests clearing the completed state of all items by checking and unchecking the toggle all checkbox

Starting URL: https://demo.playwright.dev/todomvc

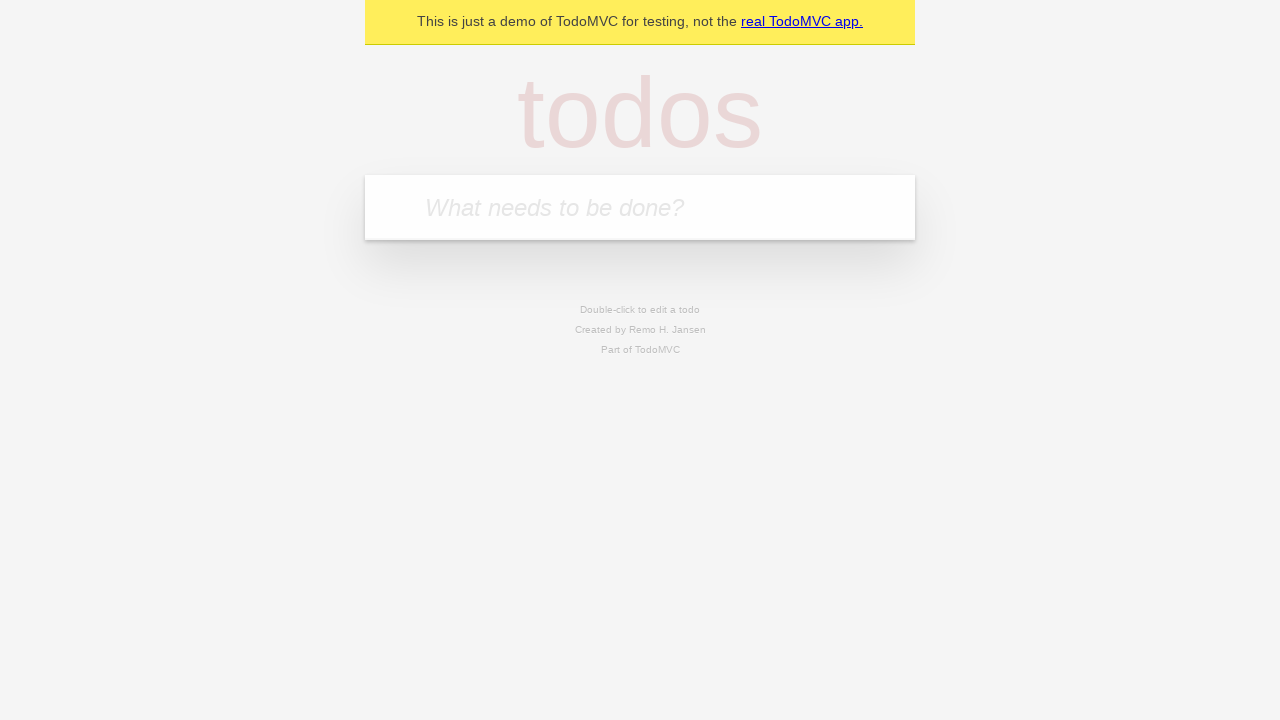

Filled todo input with 'buy some cheese' on internal:attr=[placeholder="What needs to be done?"i]
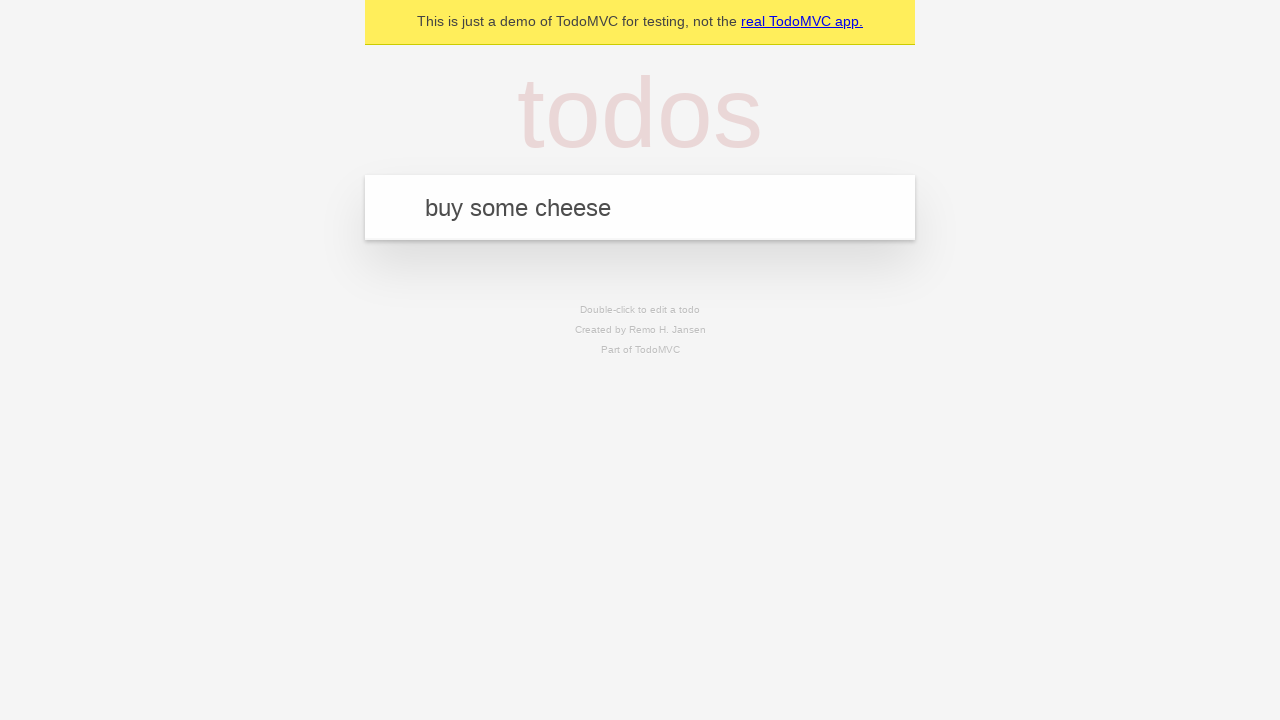

Pressed Enter to create first todo item on internal:attr=[placeholder="What needs to be done?"i]
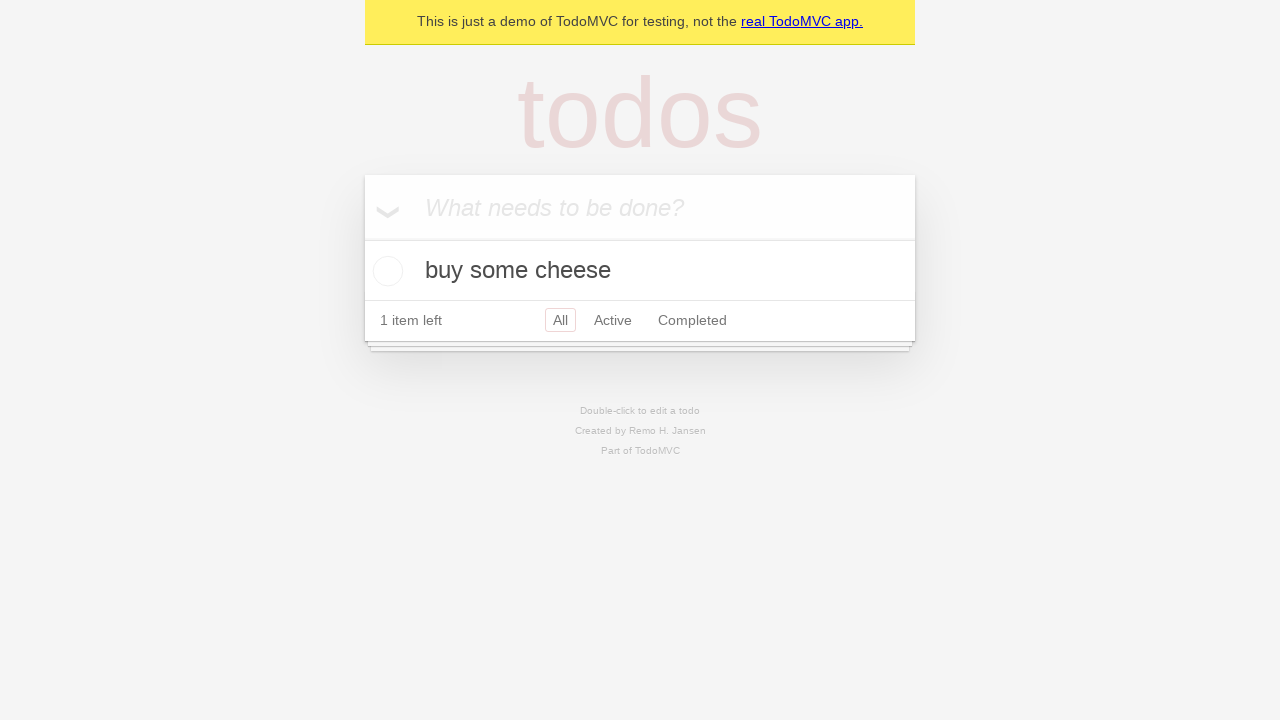

Filled todo input with 'feed the cat' on internal:attr=[placeholder="What needs to be done?"i]
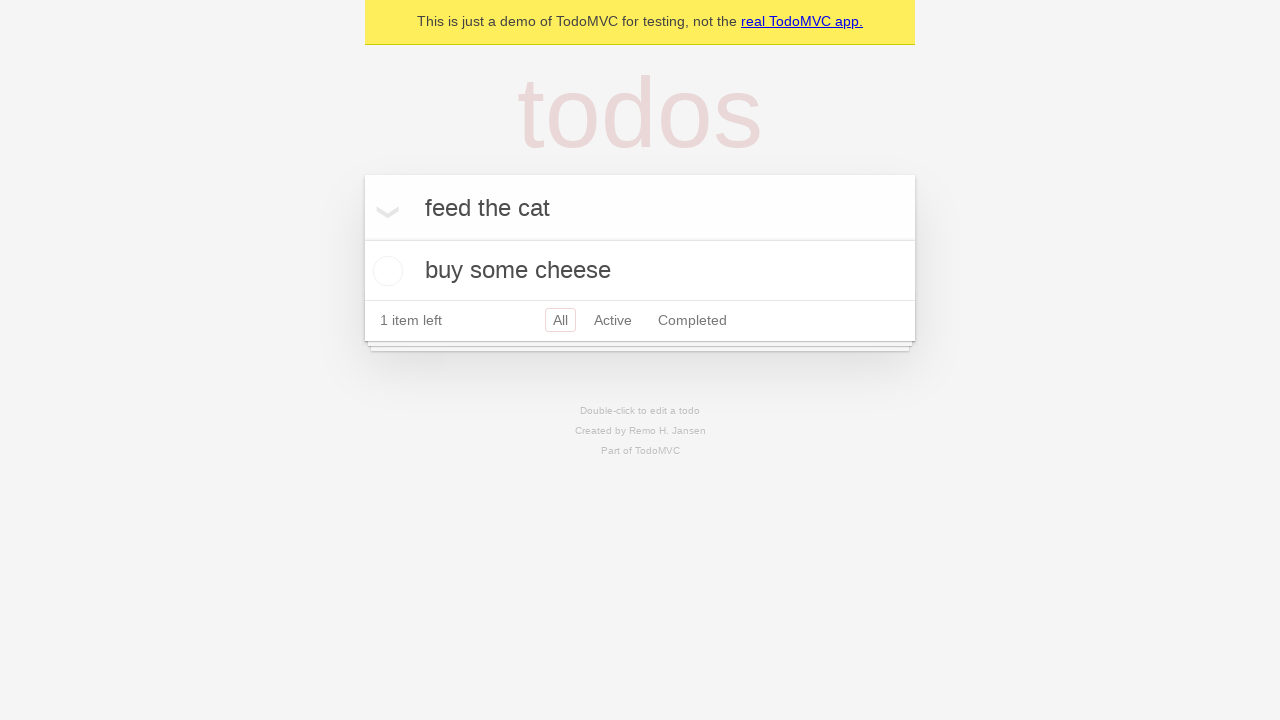

Pressed Enter to create second todo item on internal:attr=[placeholder="What needs to be done?"i]
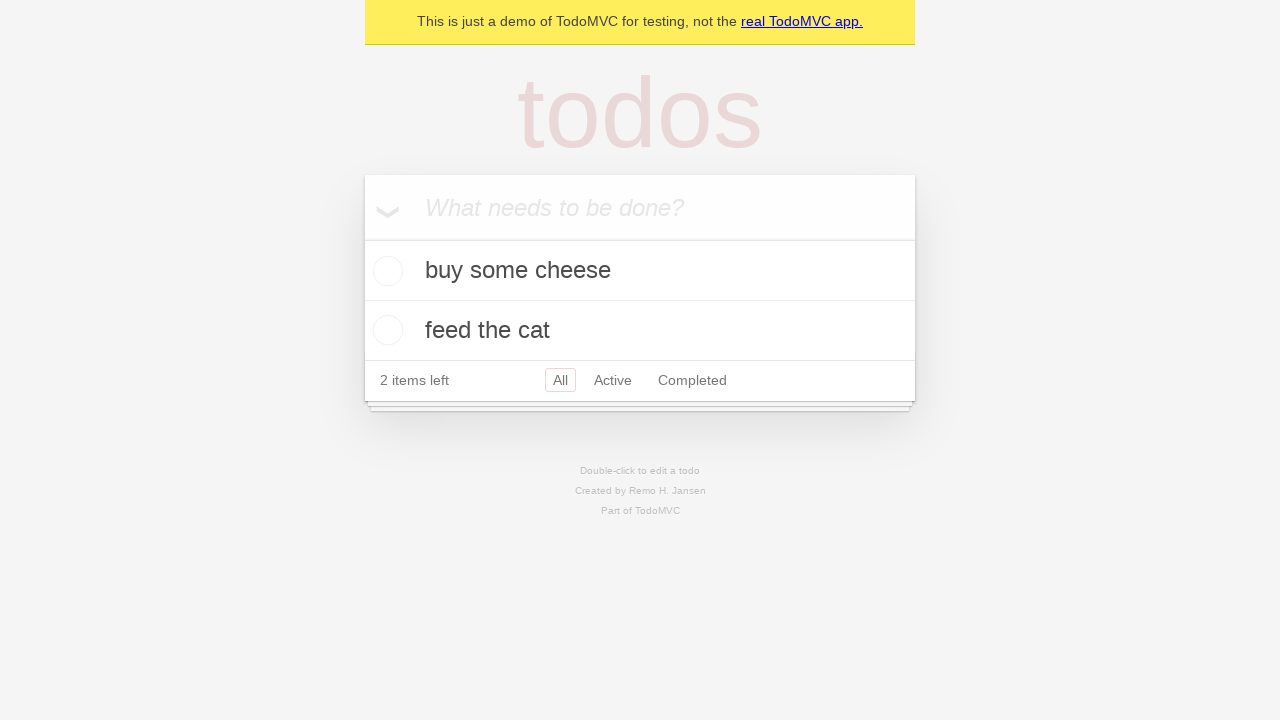

Filled todo input with 'book a doctors appointment' on internal:attr=[placeholder="What needs to be done?"i]
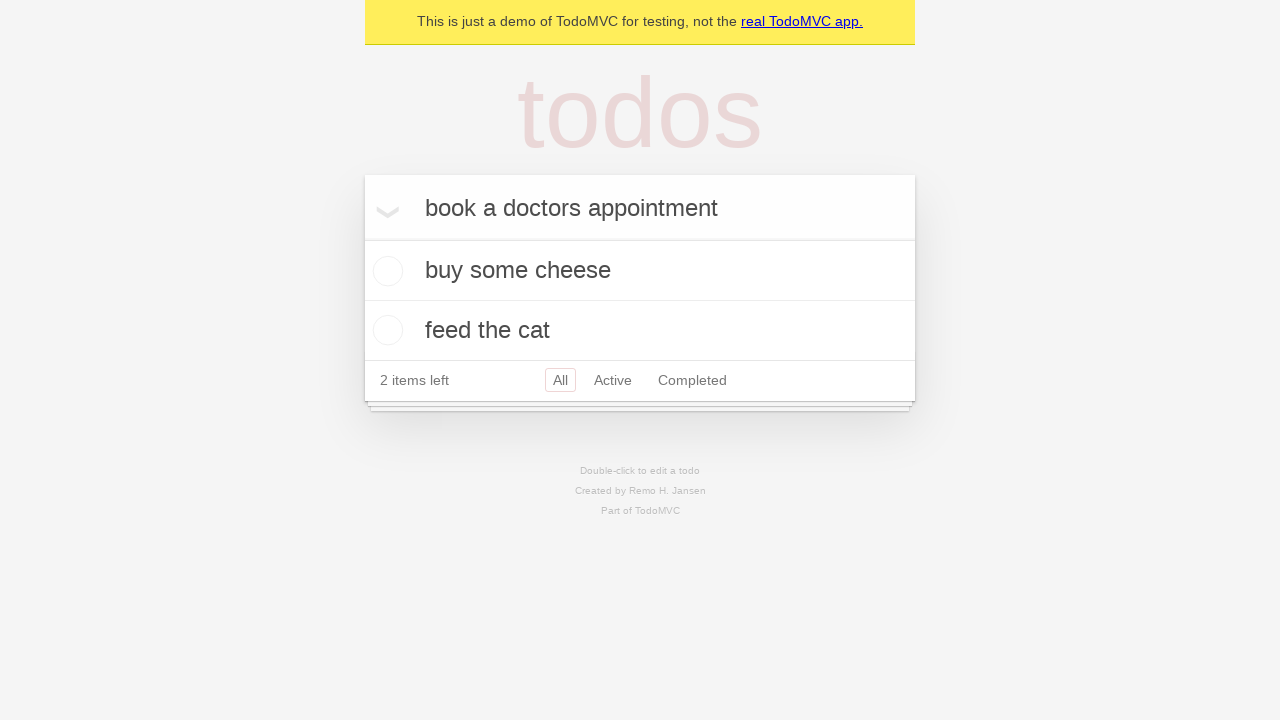

Pressed Enter to create third todo item on internal:attr=[placeholder="What needs to be done?"i]
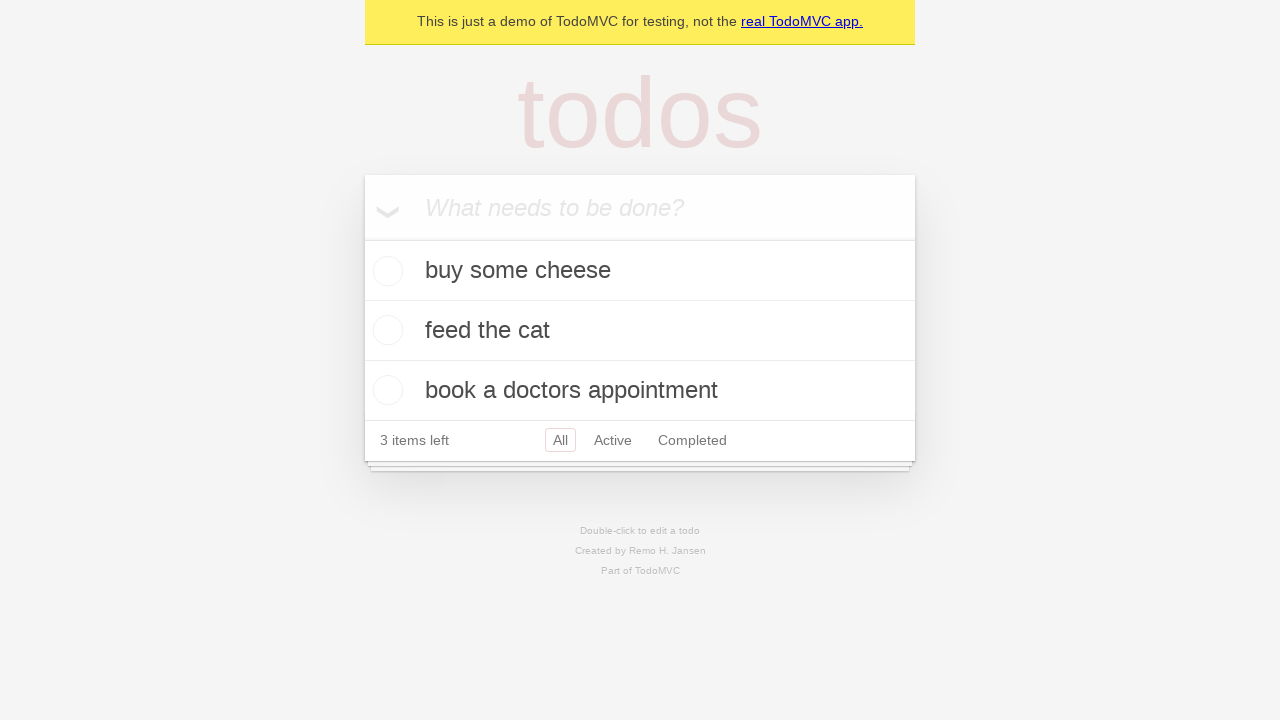

Checked 'Mark all as complete' toggle to mark all items as completed at (362, 238) on internal:label="Mark all as complete"i
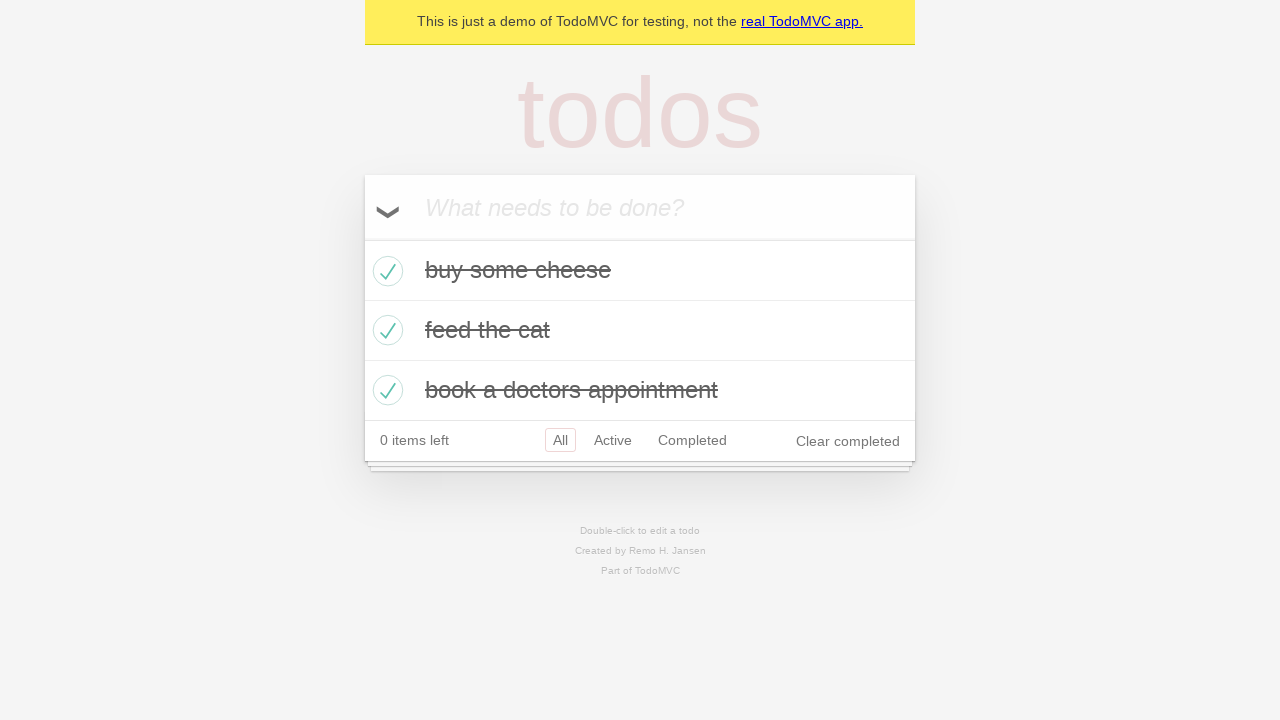

Unchecked 'Mark all as complete' toggle to clear completion state from all items at (362, 238) on internal:label="Mark all as complete"i
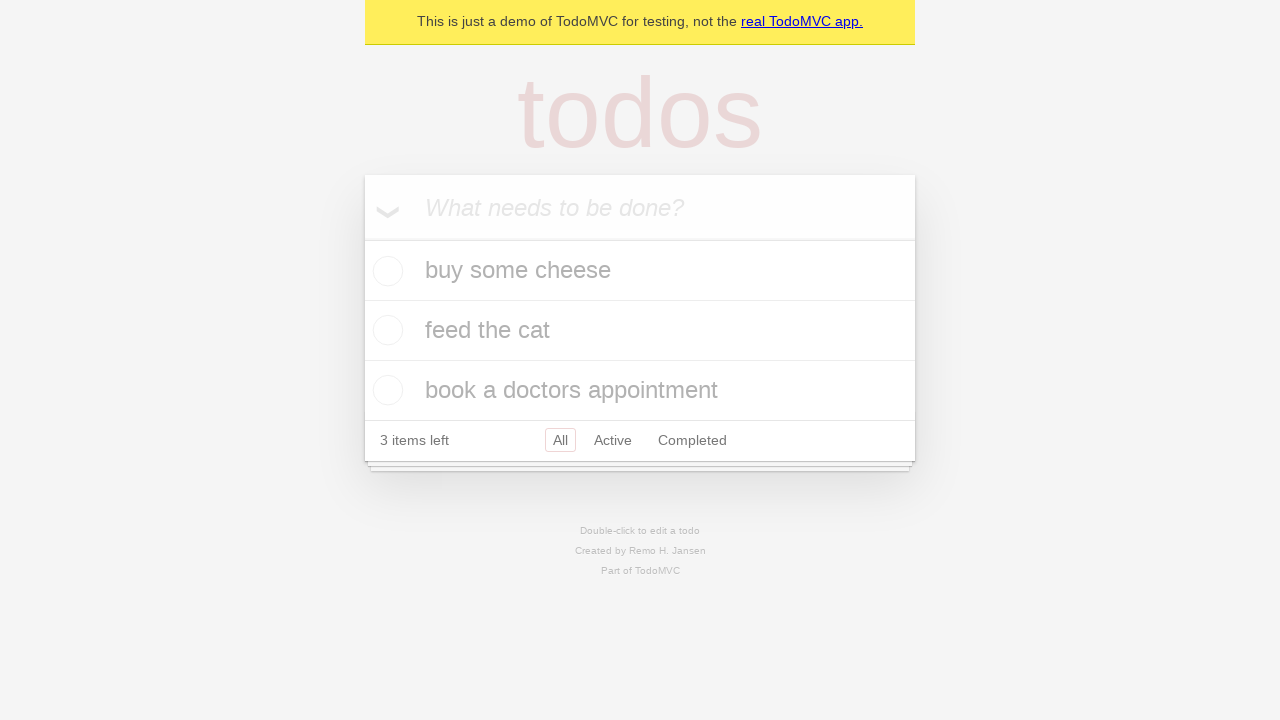

Verified that todo items are visible and loaded
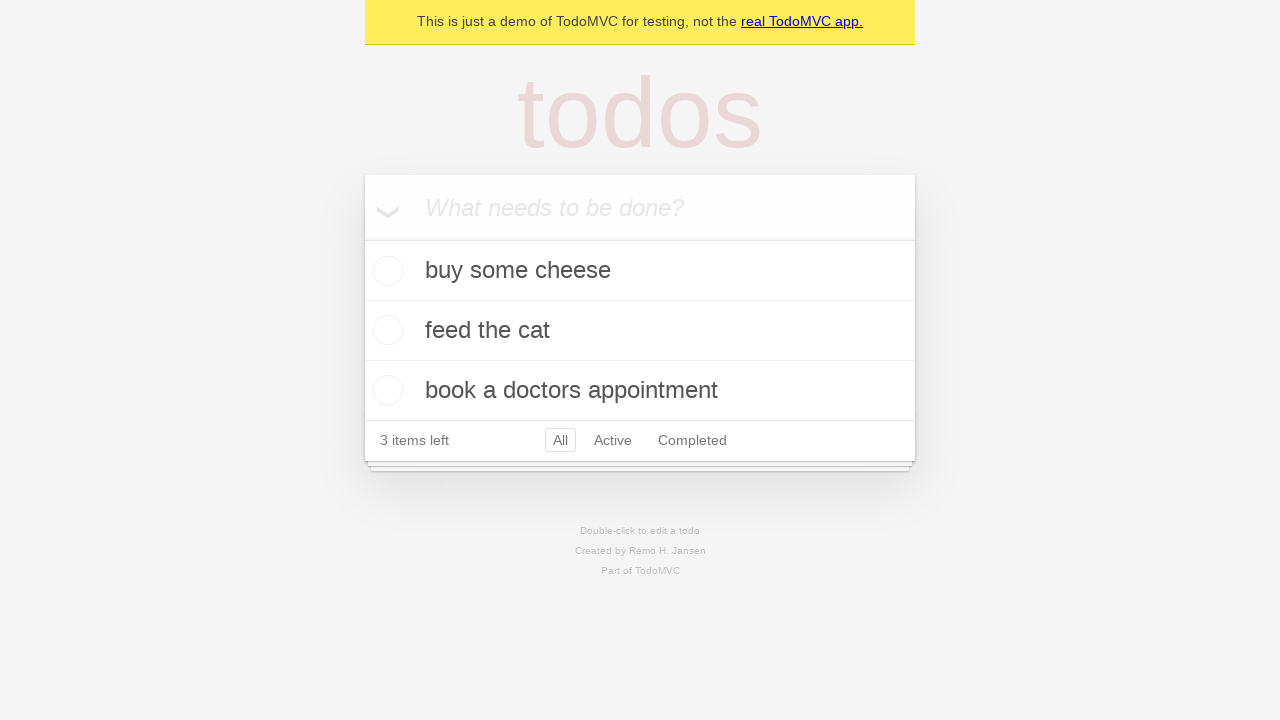

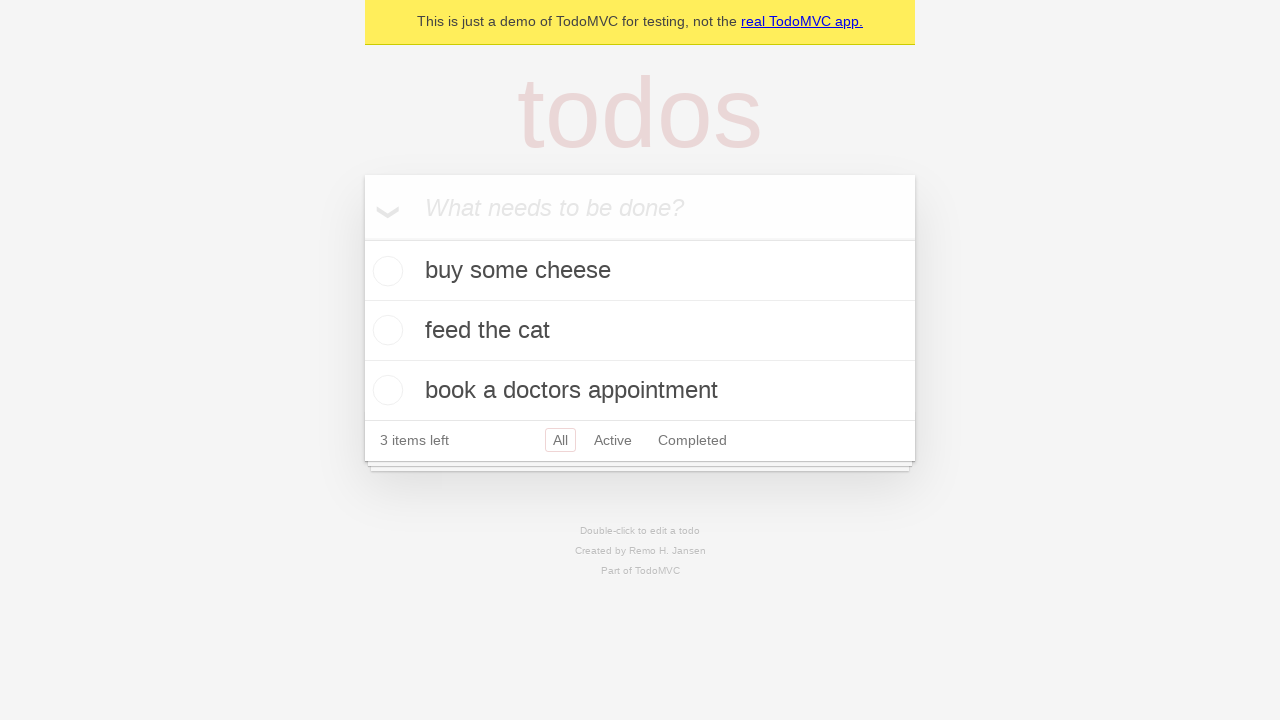